Tests calculator invalid input handling by entering "invalid" as first number and verifying the result shows invalid input message

Starting URL: https://calculatorhtml.onrender.com

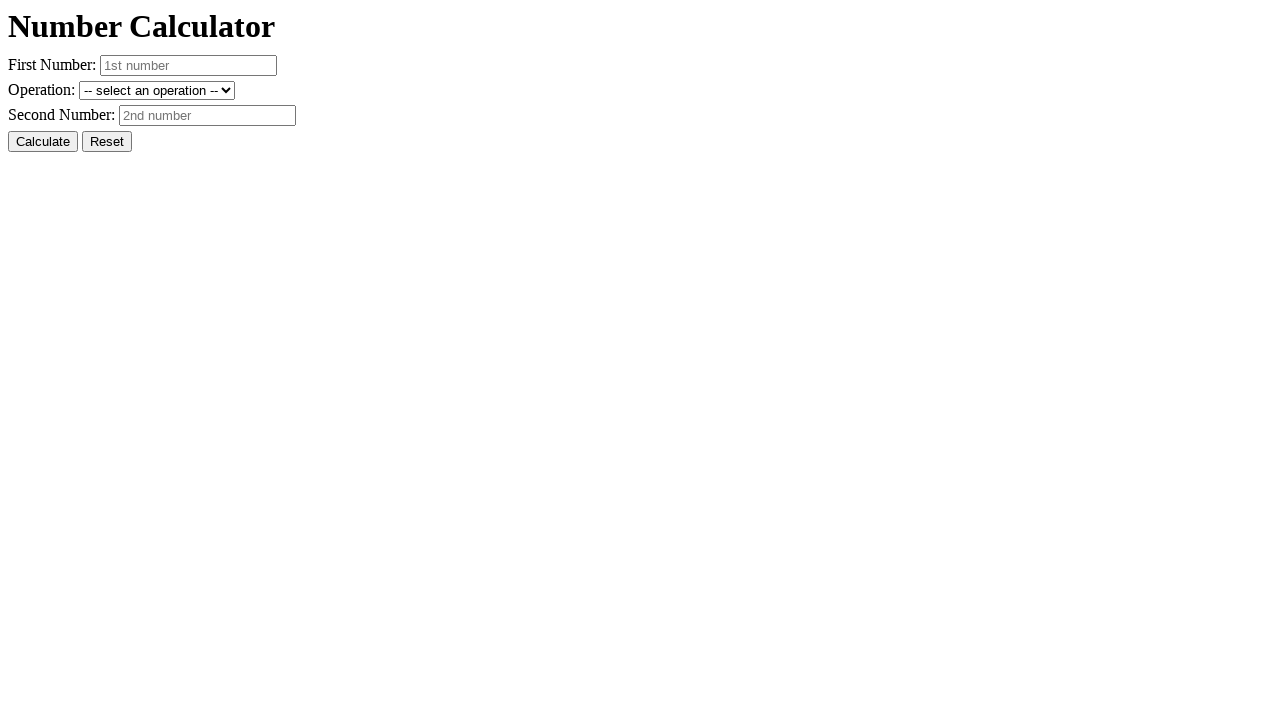

Clicked Reset button to clear previous values at (107, 142) on #resetButton
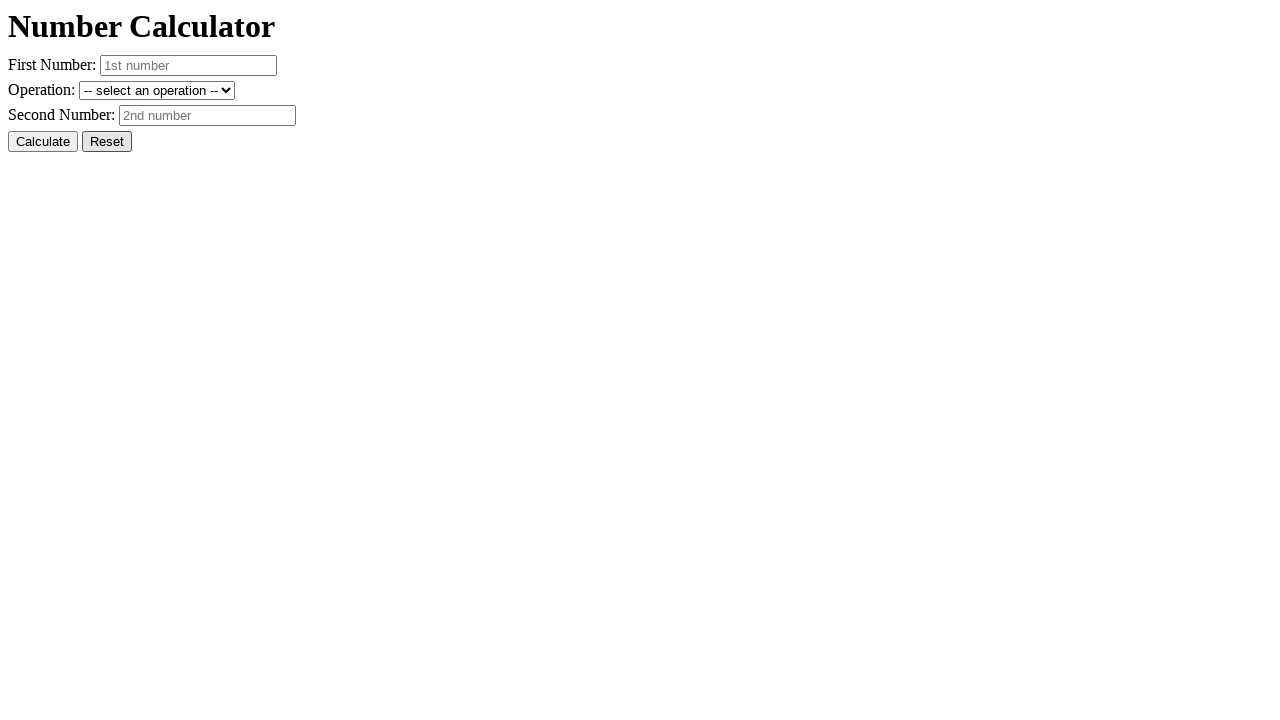

Entered 'invalid' as first number on #number1
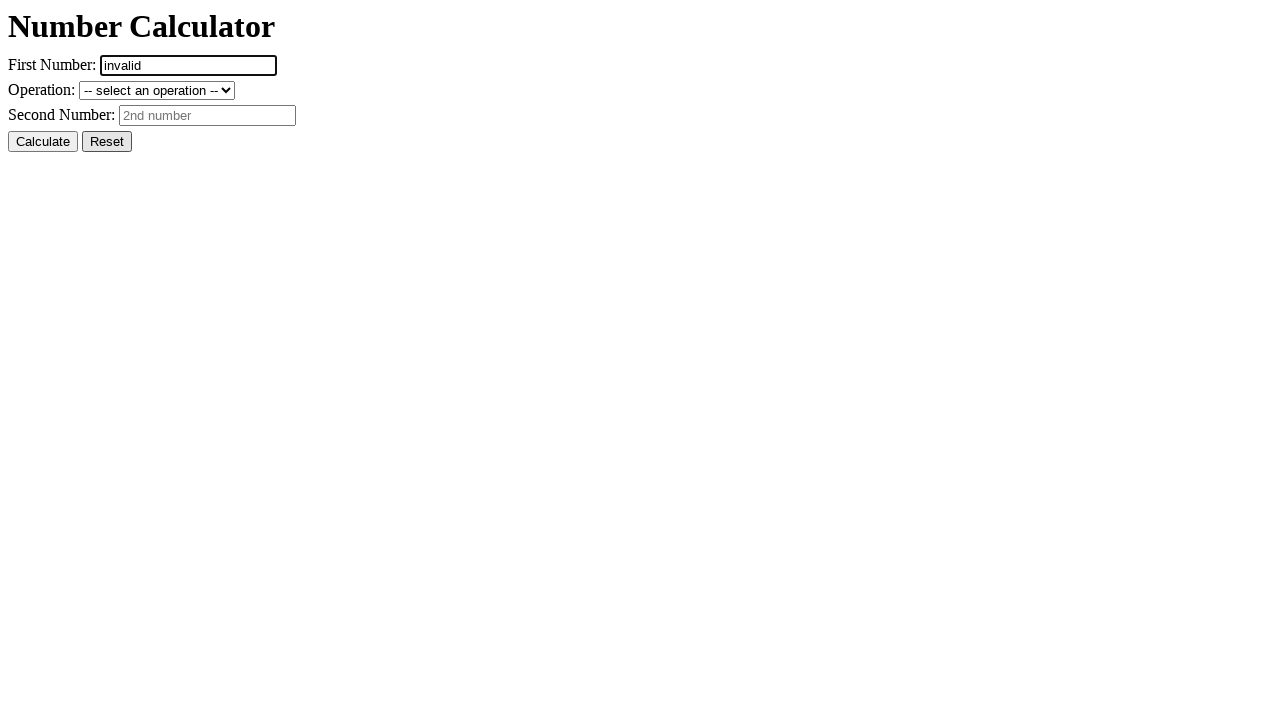

Entered '10' as second number on #number2
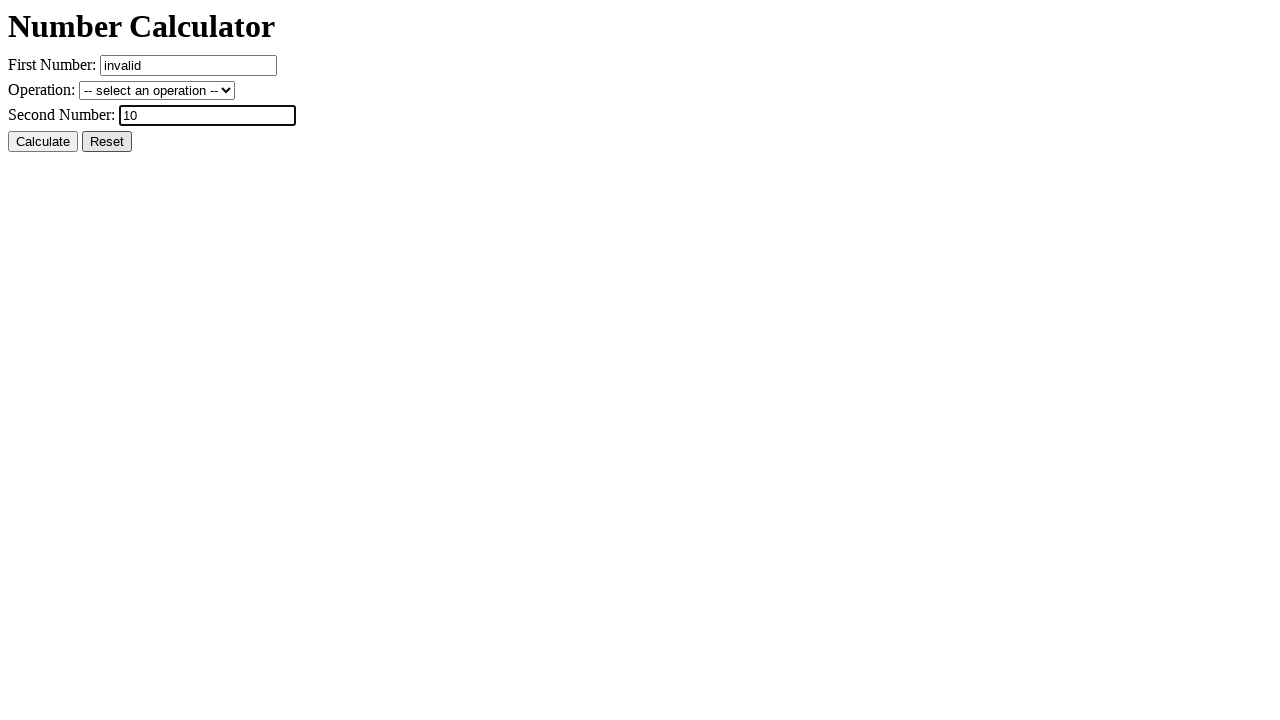

Selected addition operation on #operation
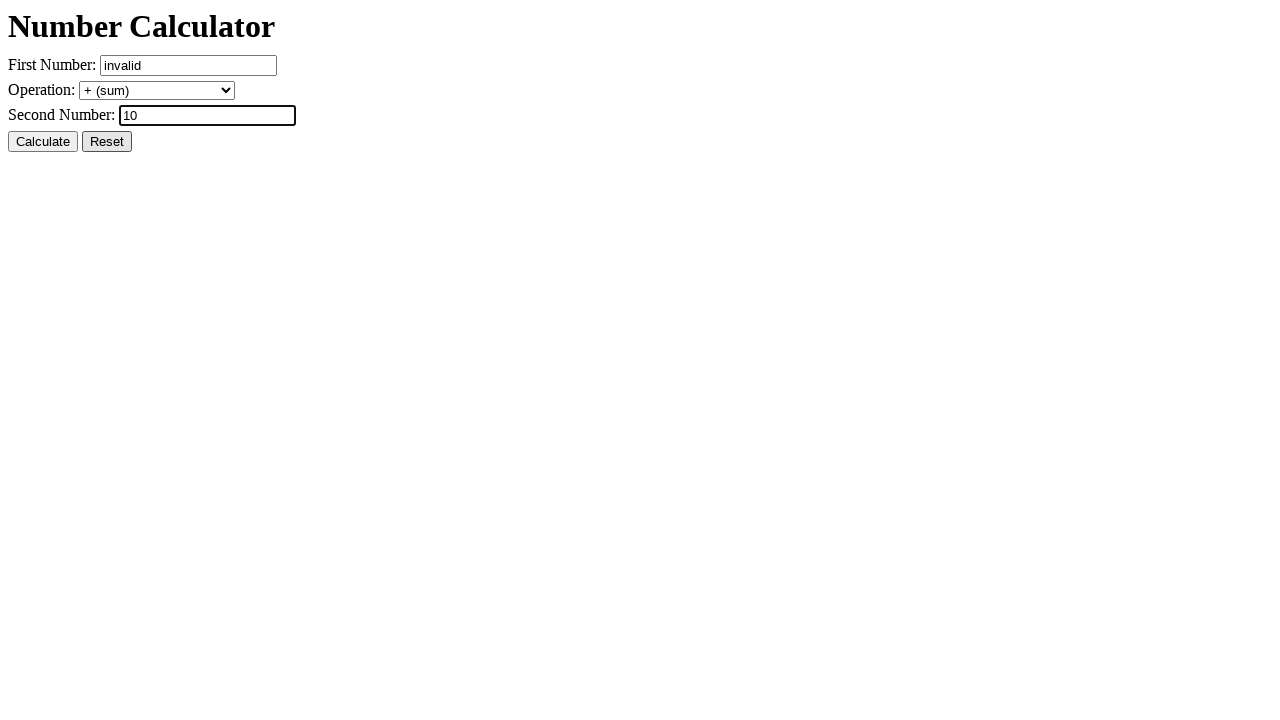

Clicked Calculate button at (43, 142) on #calcButton
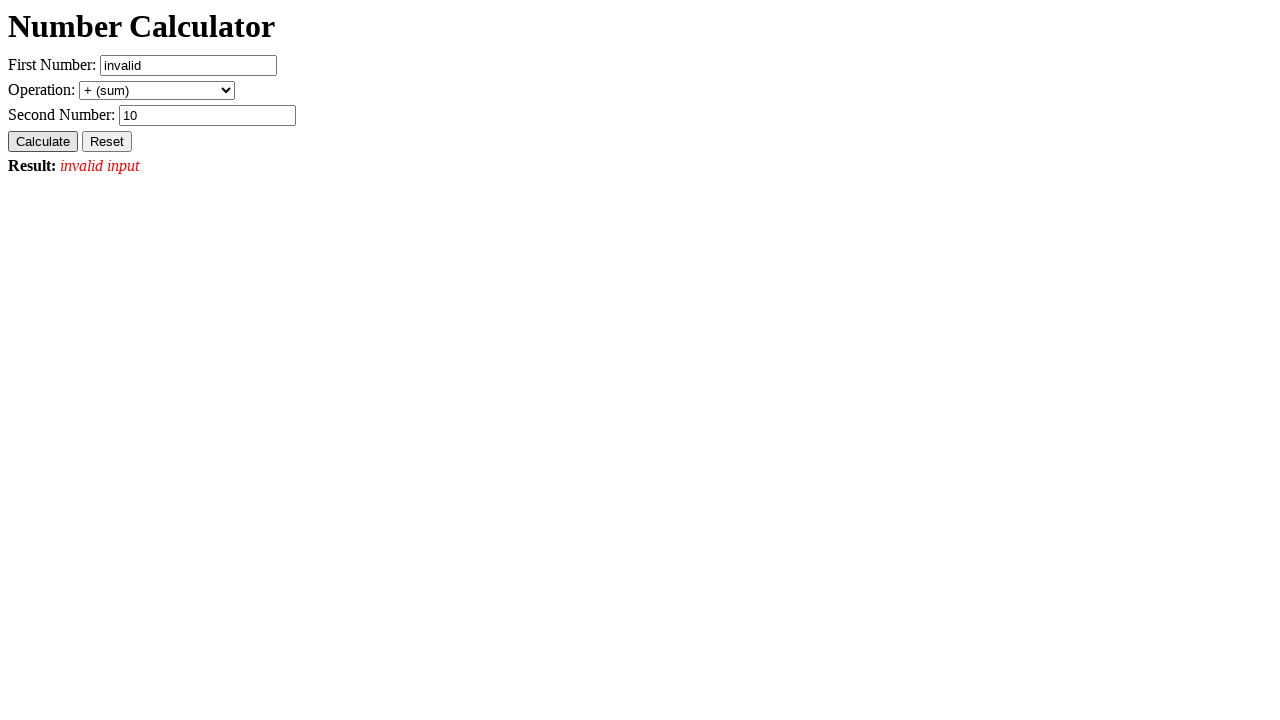

Result element loaded, verifying invalid input message is displayed
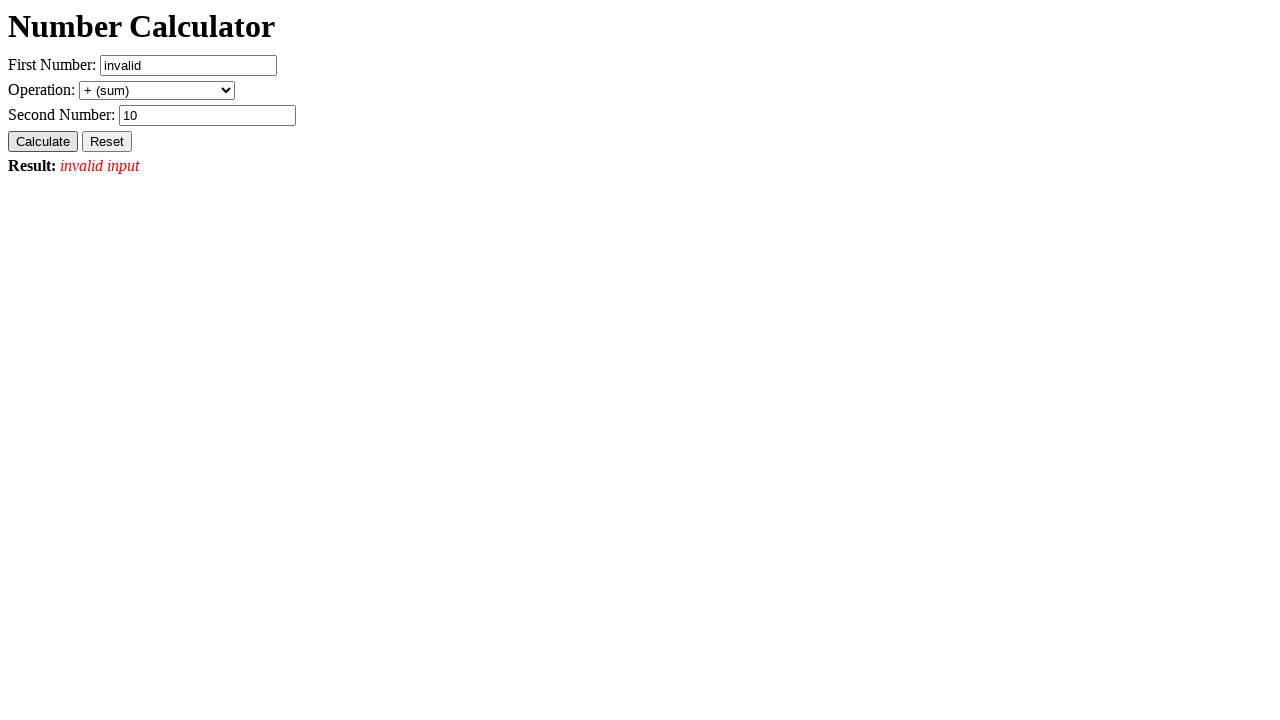

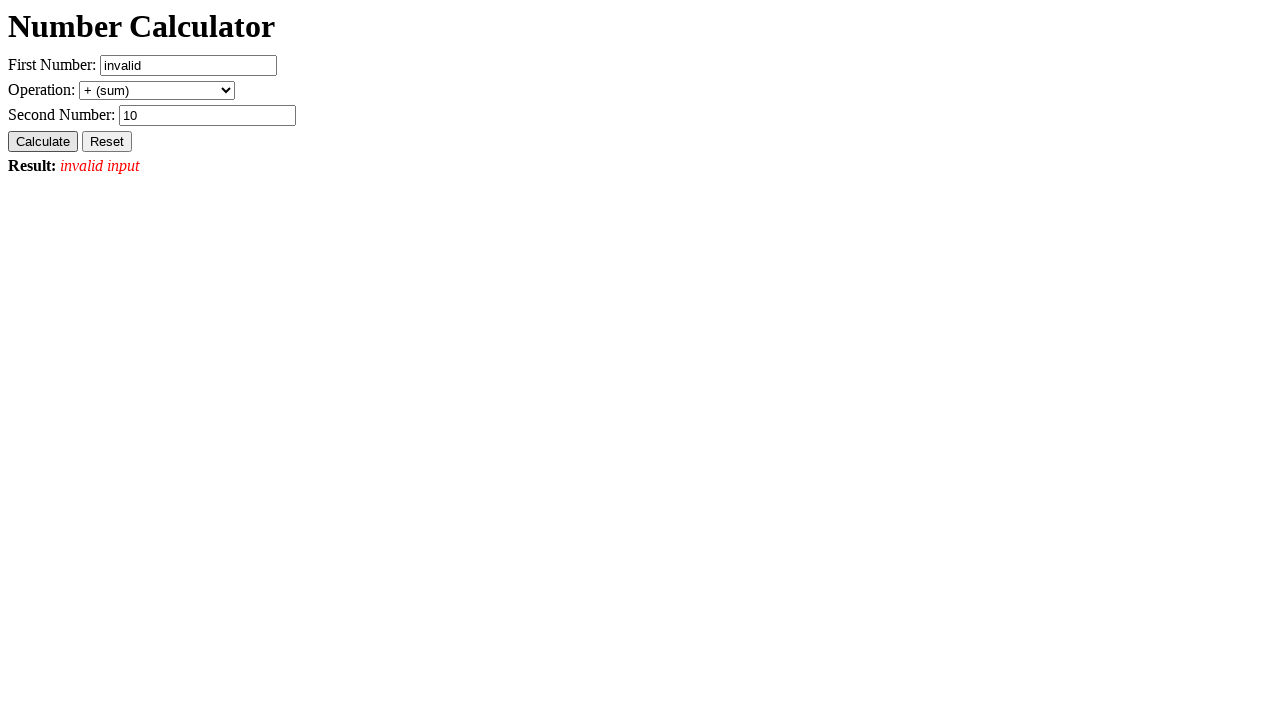